Tests marking all todo items as completed using the toggle-all checkbox

Starting URL: https://demo.playwright.dev/todomvc

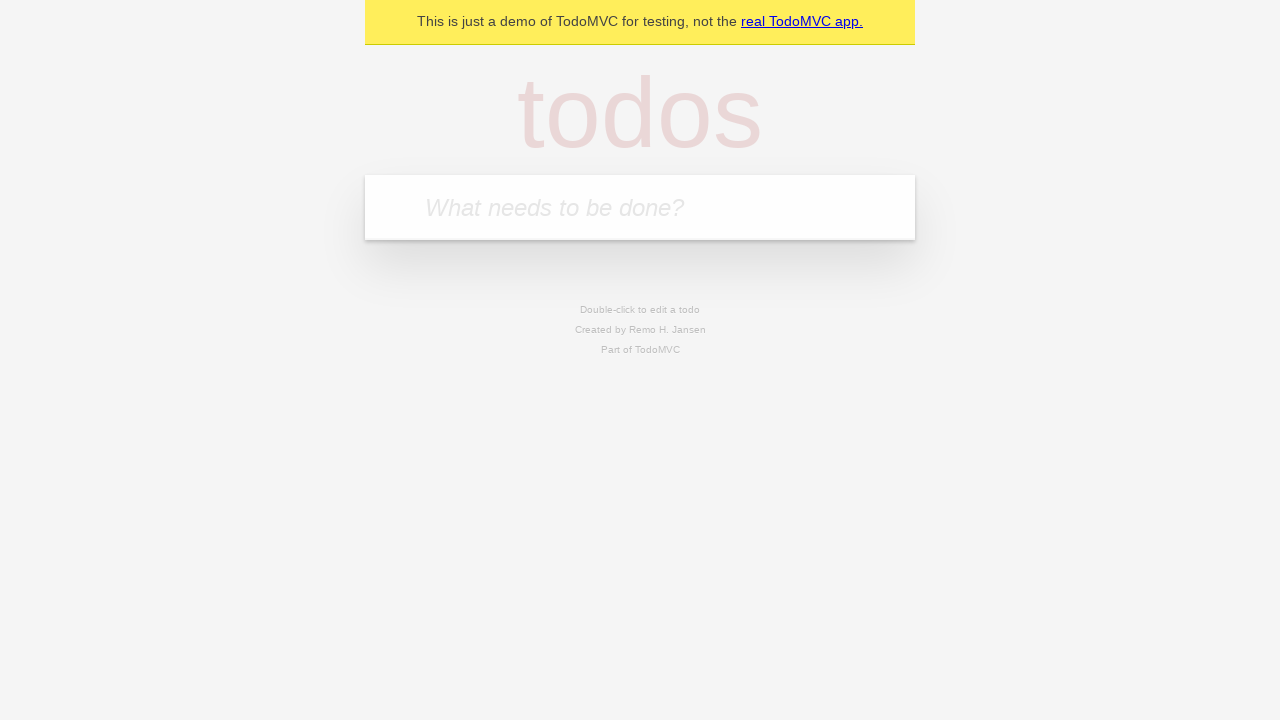

Filled todo input with 'buy some cheese' on internal:attr=[placeholder="What needs to be done?"i]
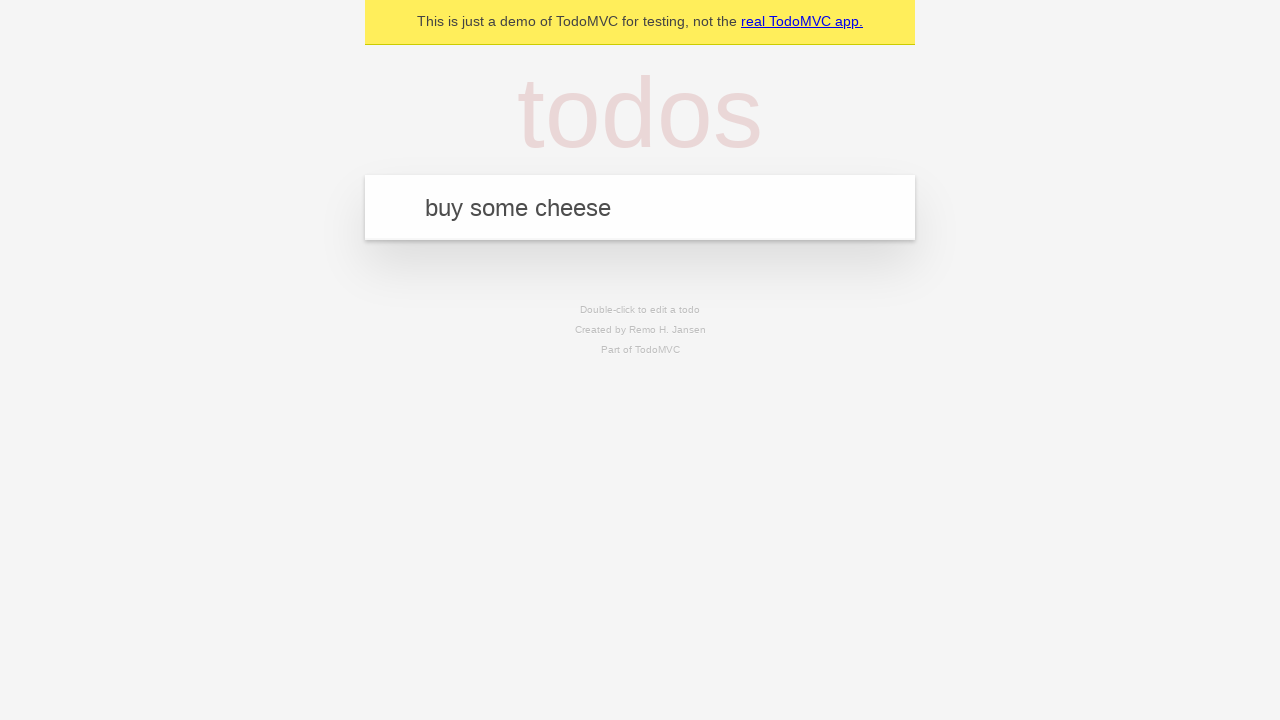

Pressed Enter to add first todo item on internal:attr=[placeholder="What needs to be done?"i]
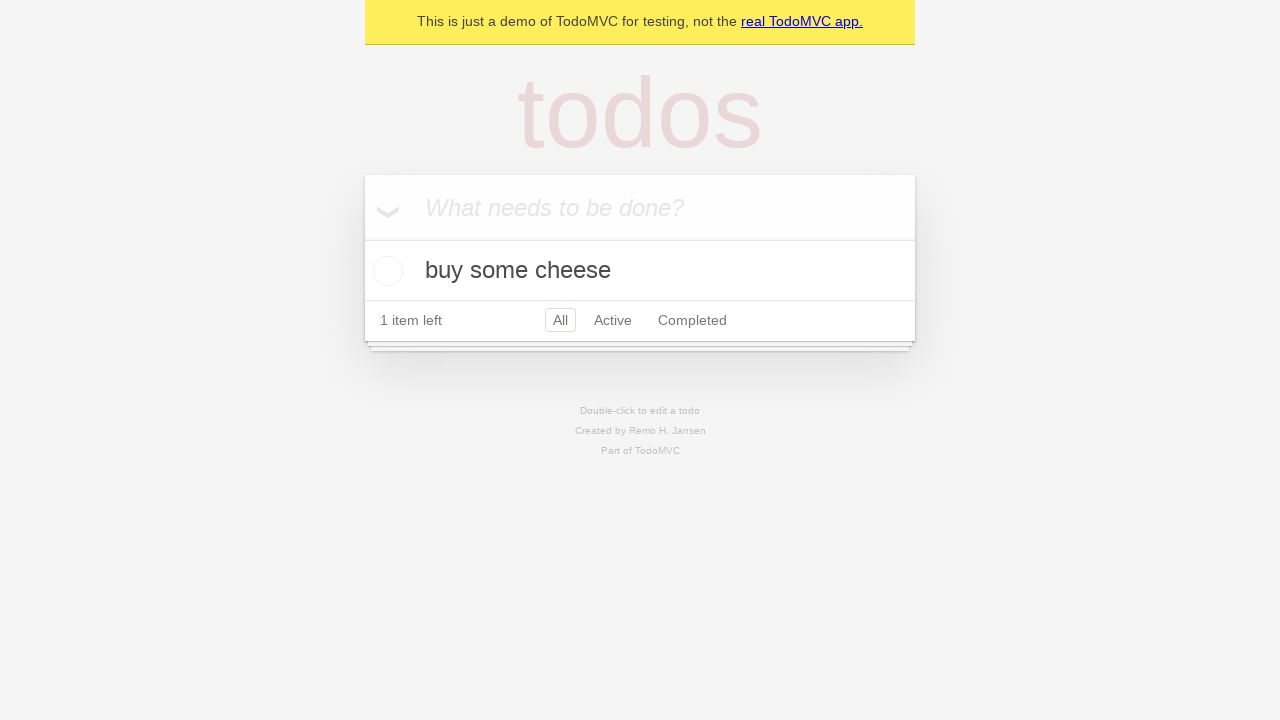

Filled todo input with 'feed the cat' on internal:attr=[placeholder="What needs to be done?"i]
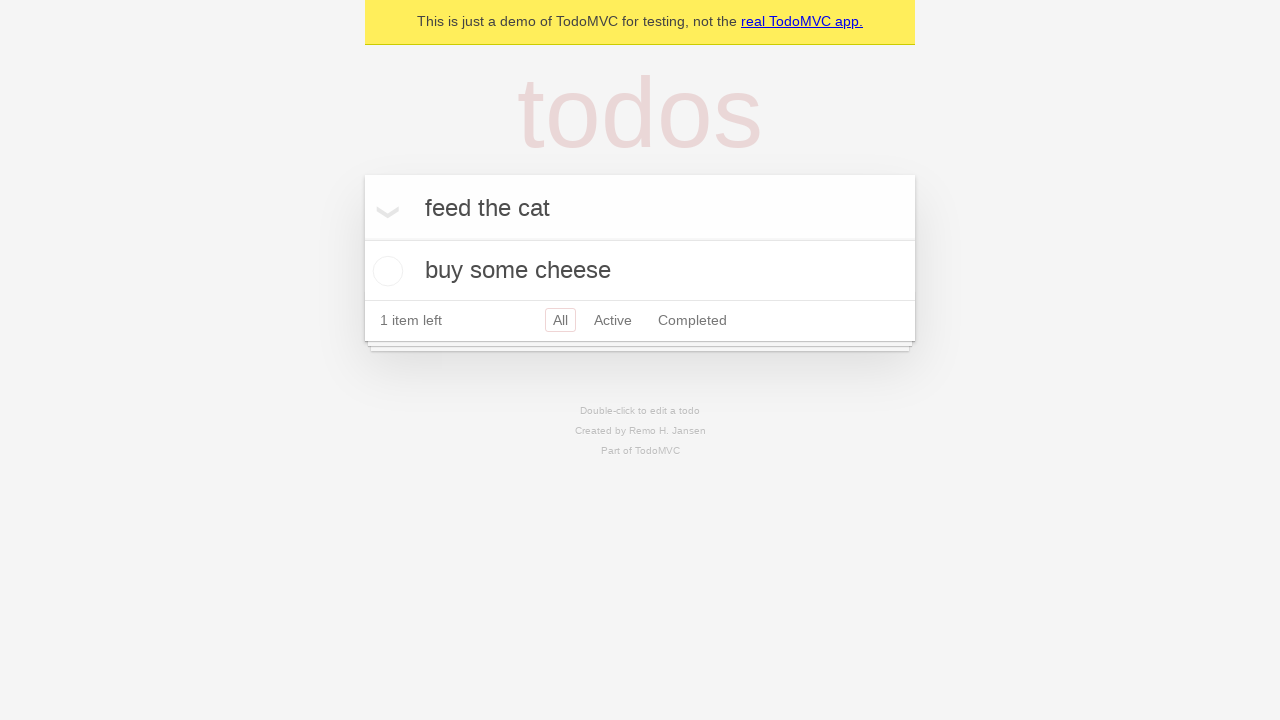

Pressed Enter to add second todo item on internal:attr=[placeholder="What needs to be done?"i]
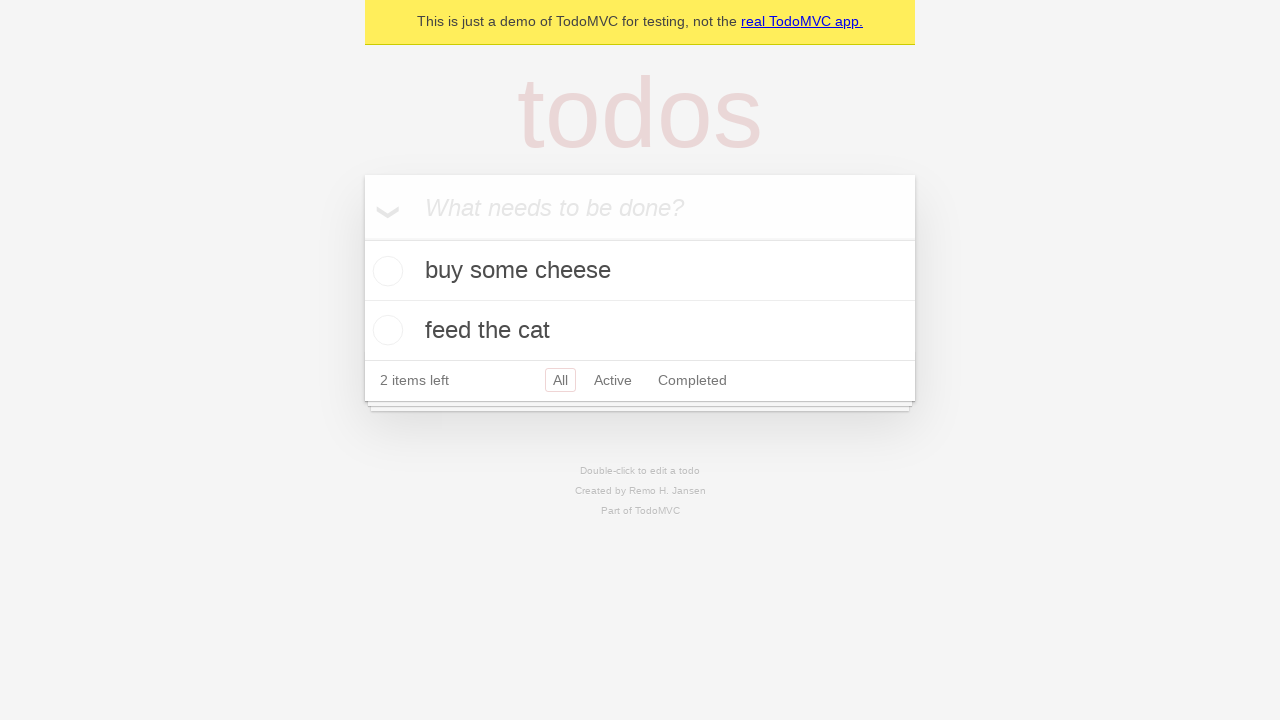

Filled todo input with 'book a doctors appointment' on internal:attr=[placeholder="What needs to be done?"i]
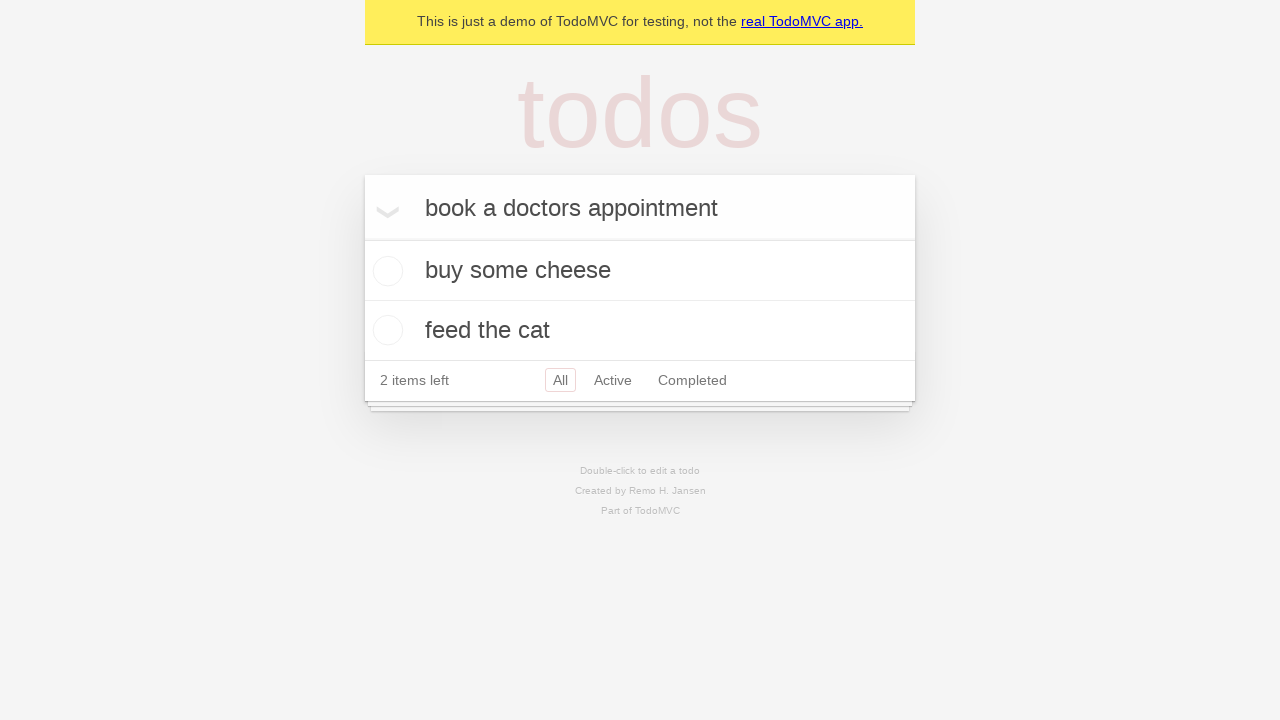

Pressed Enter to add third todo item on internal:attr=[placeholder="What needs to be done?"i]
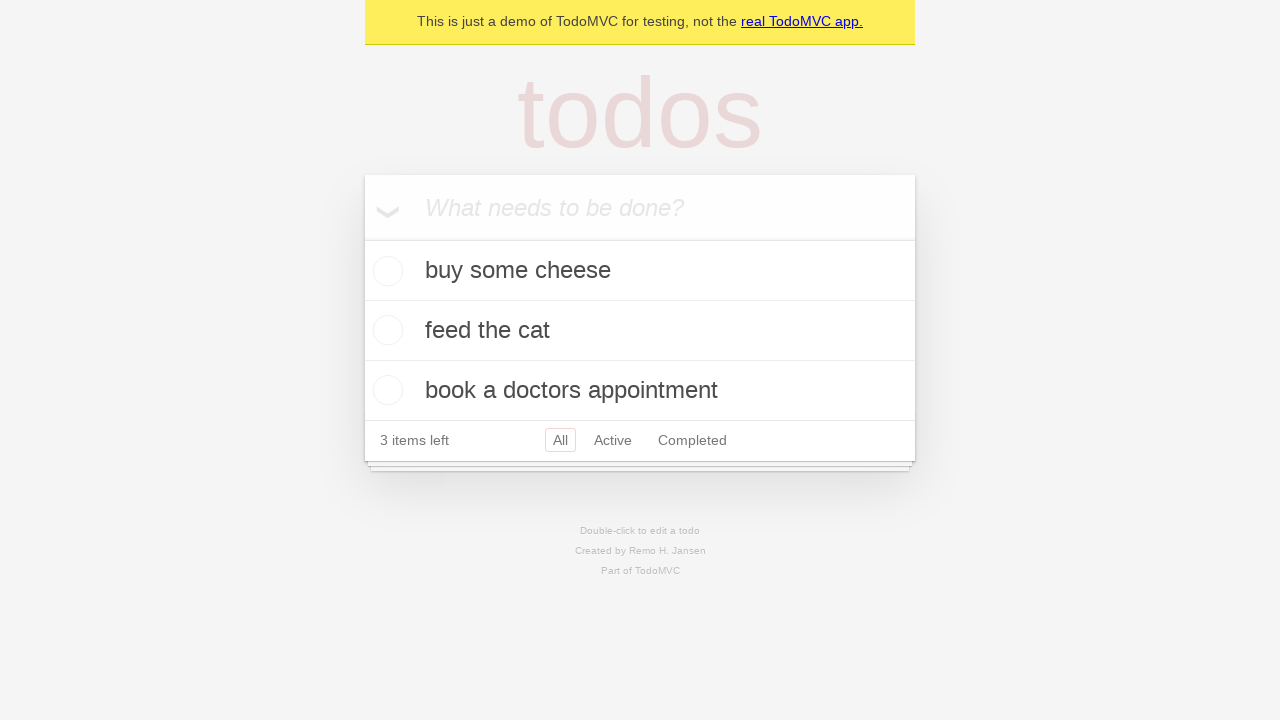

Clicked 'Mark all as complete' toggle checkbox at (362, 238) on internal:label="Mark all as complete"i
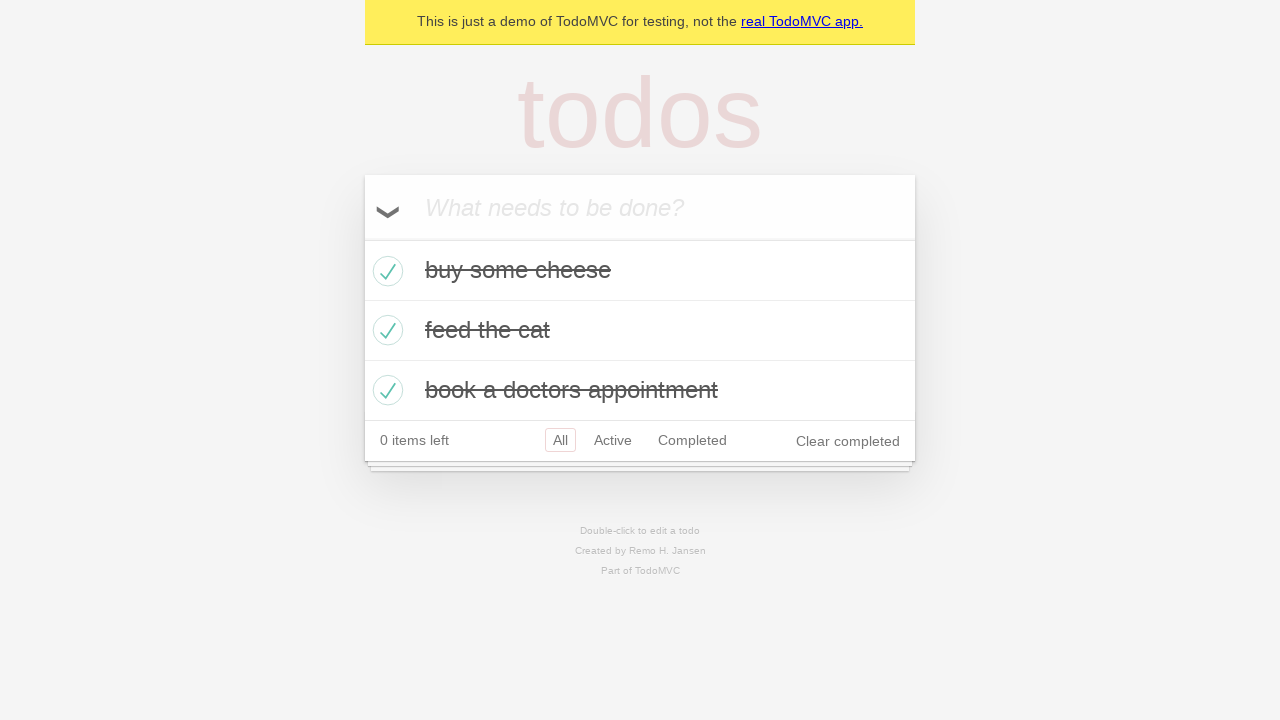

Verified all todo items are marked as completed
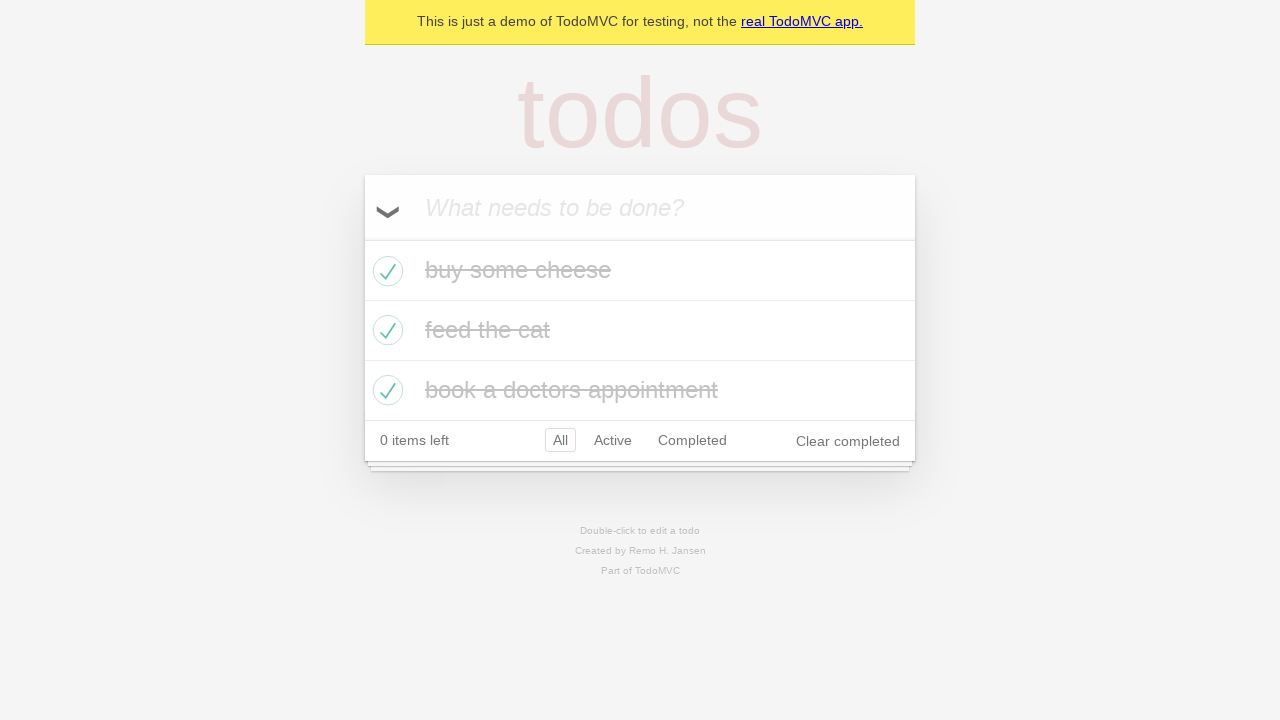

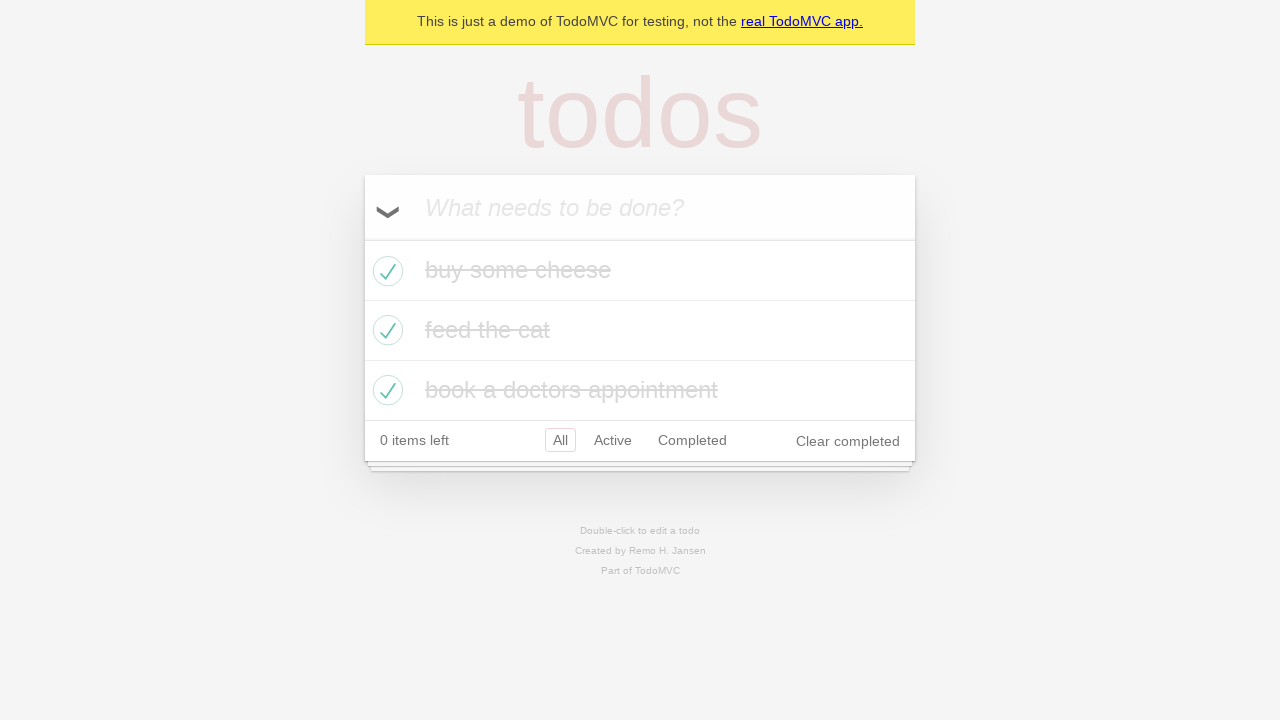